Tests clearing the complete state of all items by checking and then unchecking the toggle all

Starting URL: https://demo.playwright.dev/todomvc

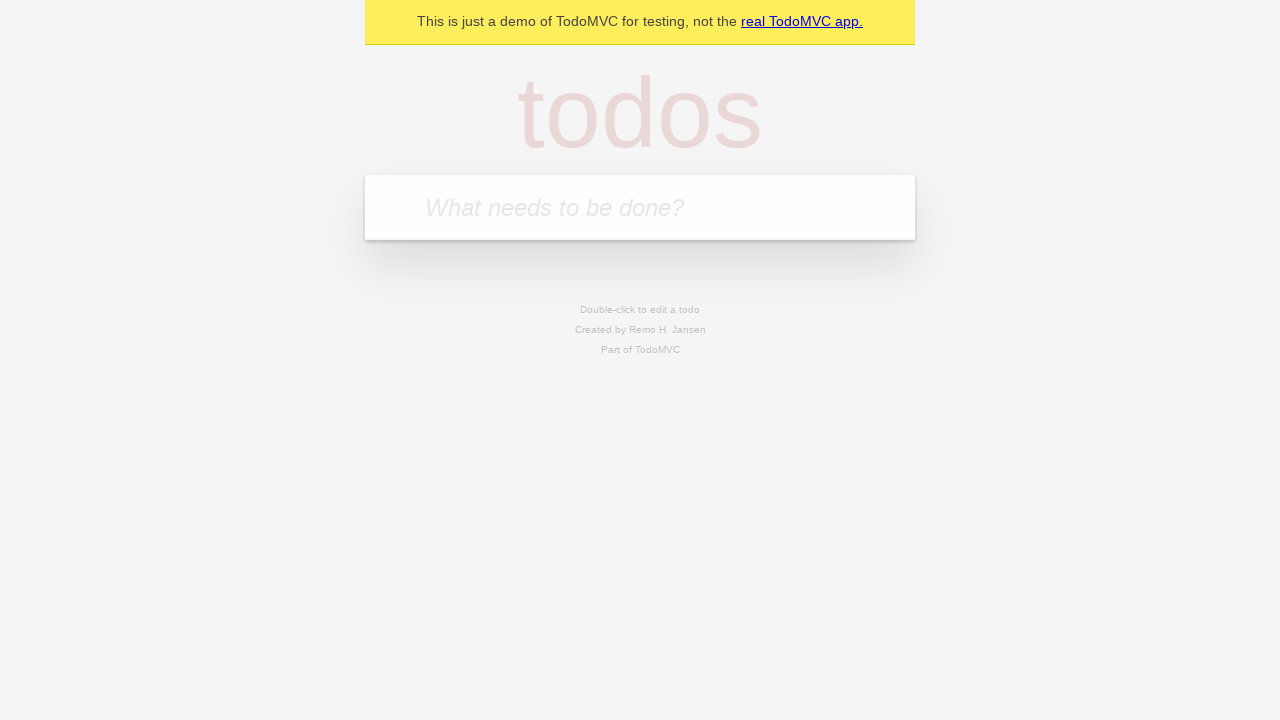

Filled todo input with 'buy some cheese' on internal:attr=[placeholder="What needs to be done?"i]
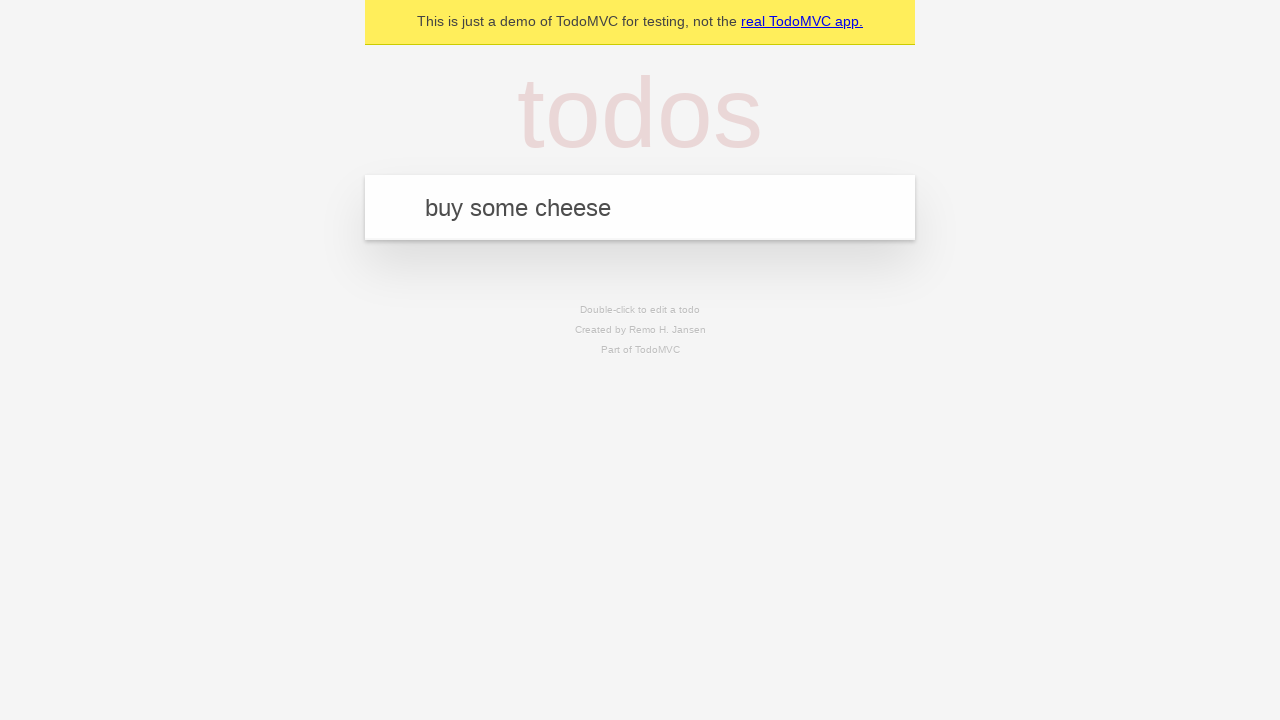

Pressed Enter to add first todo item on internal:attr=[placeholder="What needs to be done?"i]
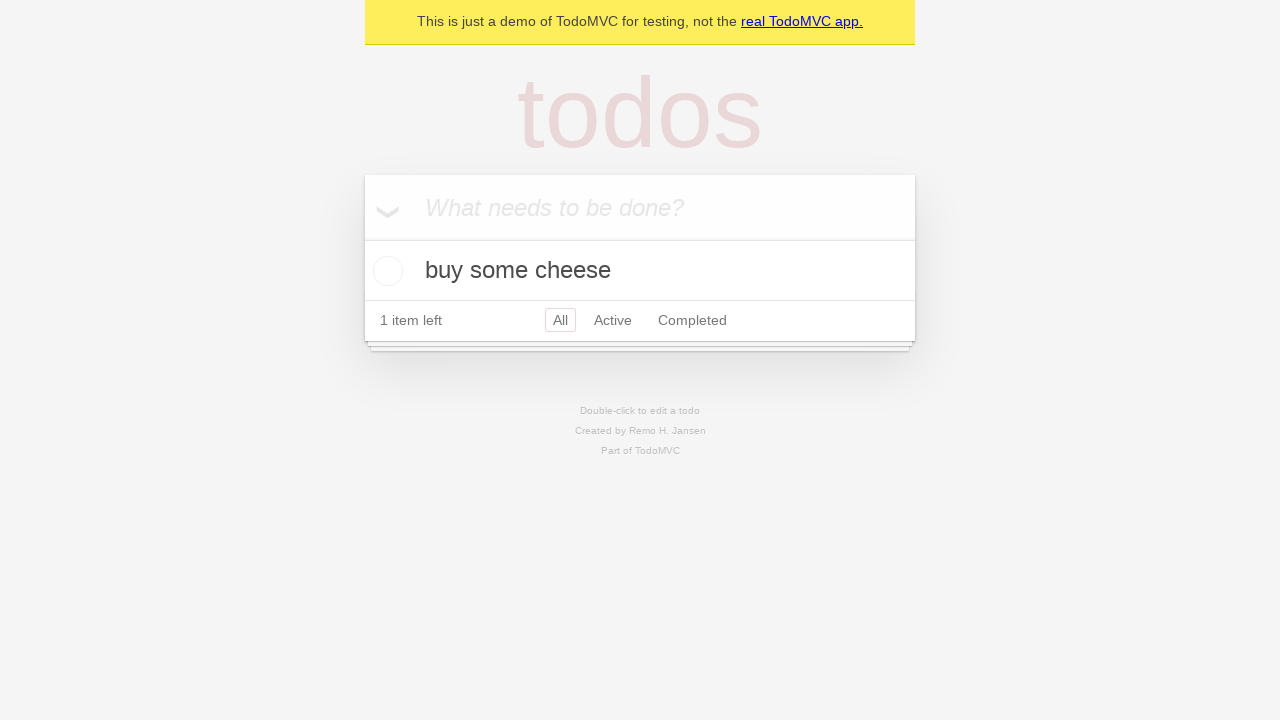

Filled todo input with 'feed the cat' on internal:attr=[placeholder="What needs to be done?"i]
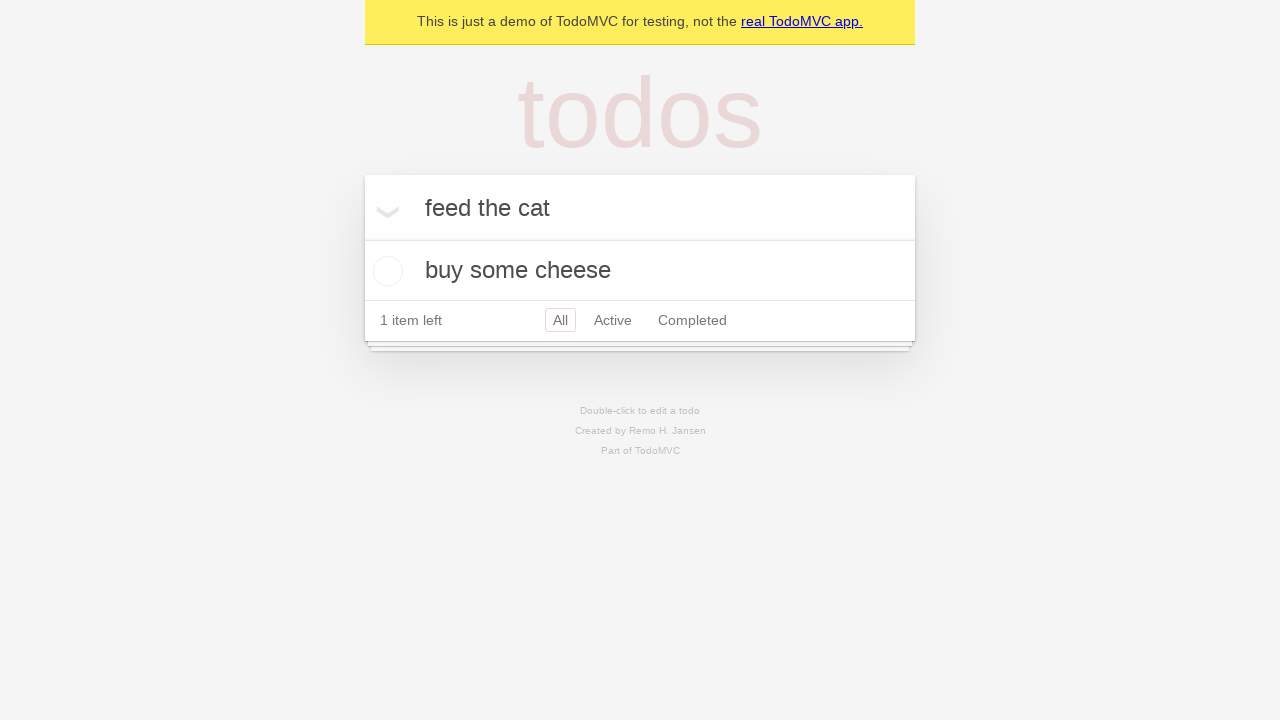

Pressed Enter to add second todo item on internal:attr=[placeholder="What needs to be done?"i]
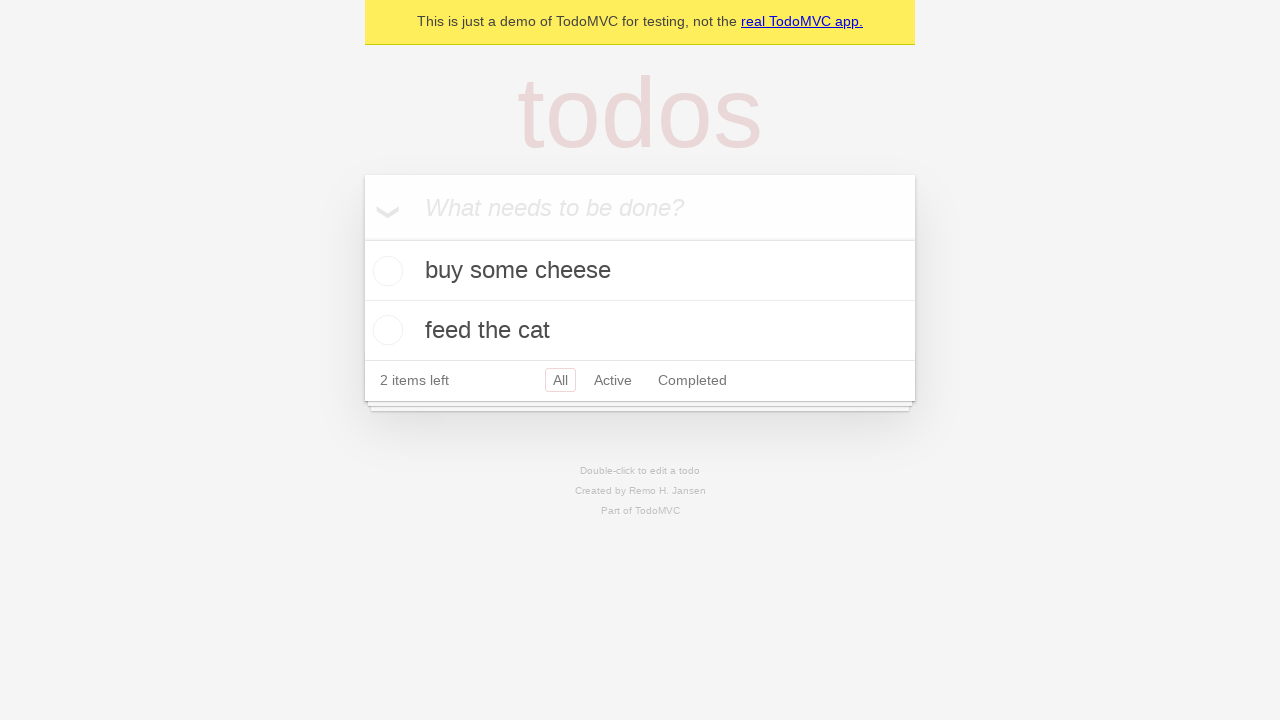

Filled todo input with 'book a doctors appointment' on internal:attr=[placeholder="What needs to be done?"i]
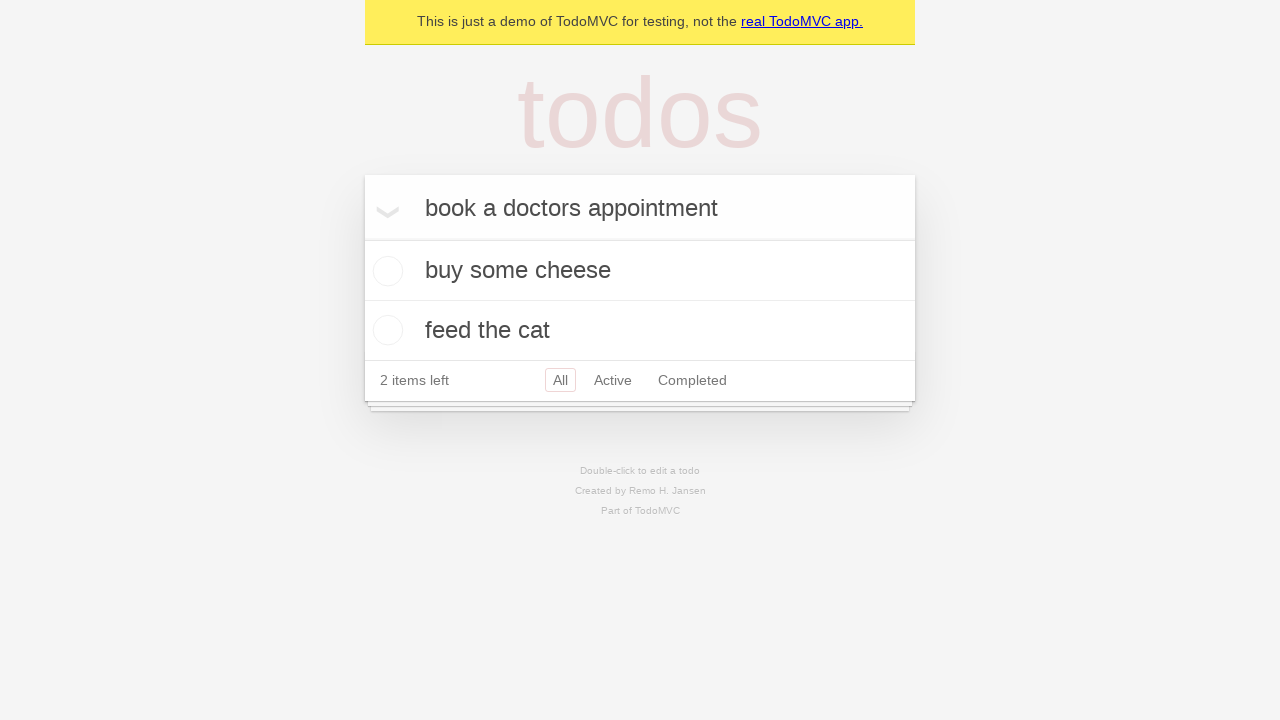

Pressed Enter to add third todo item on internal:attr=[placeholder="What needs to be done?"i]
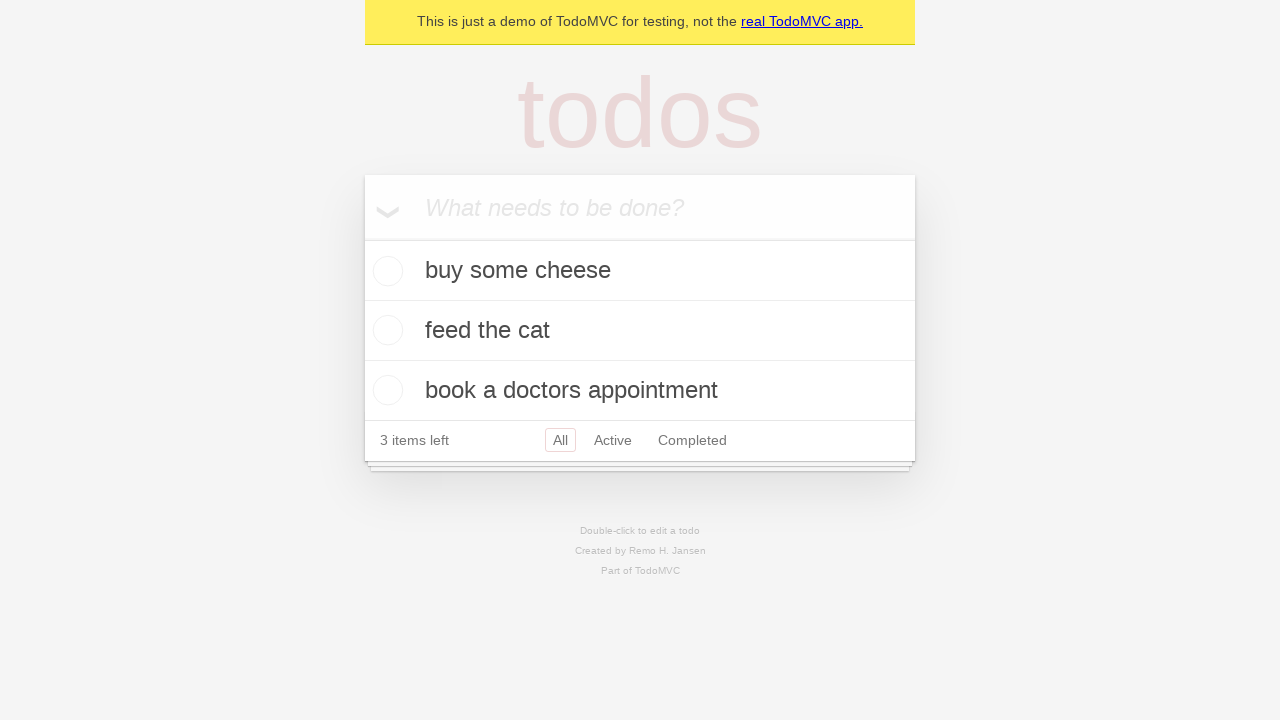

Checked 'Mark all as complete' toggle to complete all items at (362, 238) on internal:label="Mark all as complete"i
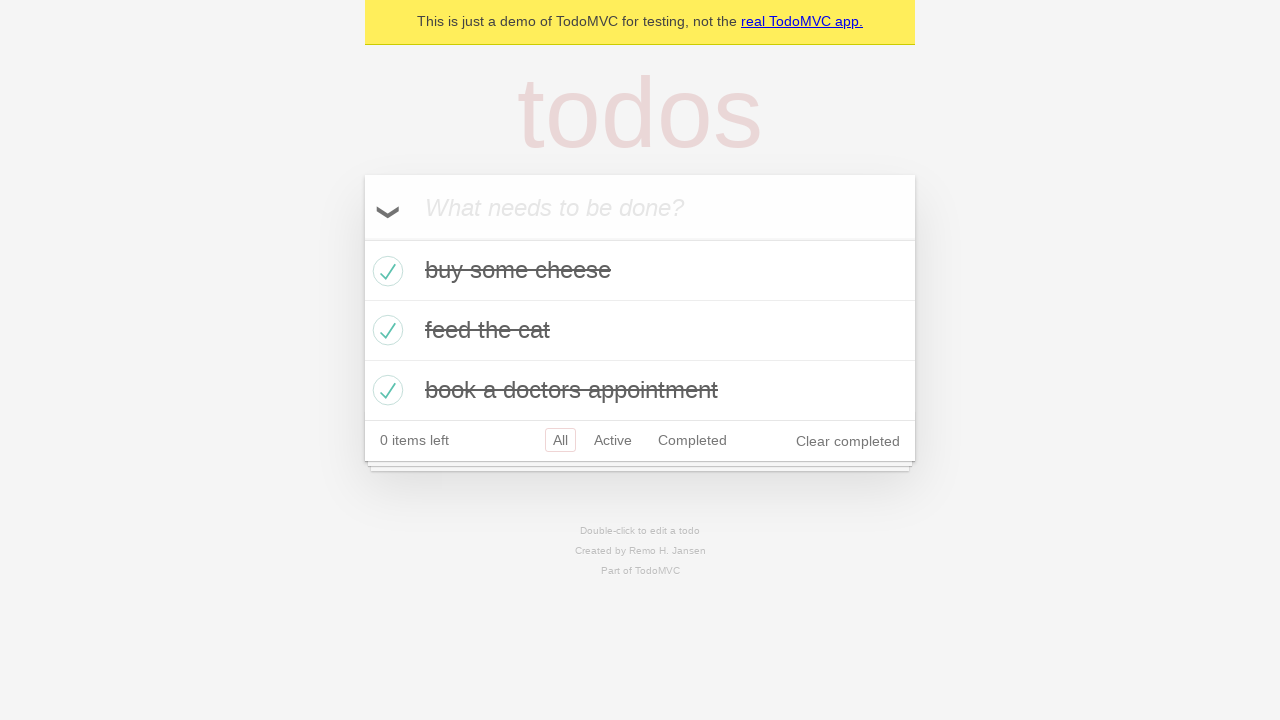

Unchecked 'Mark all as complete' toggle to clear completion state of all items at (362, 238) on internal:label="Mark all as complete"i
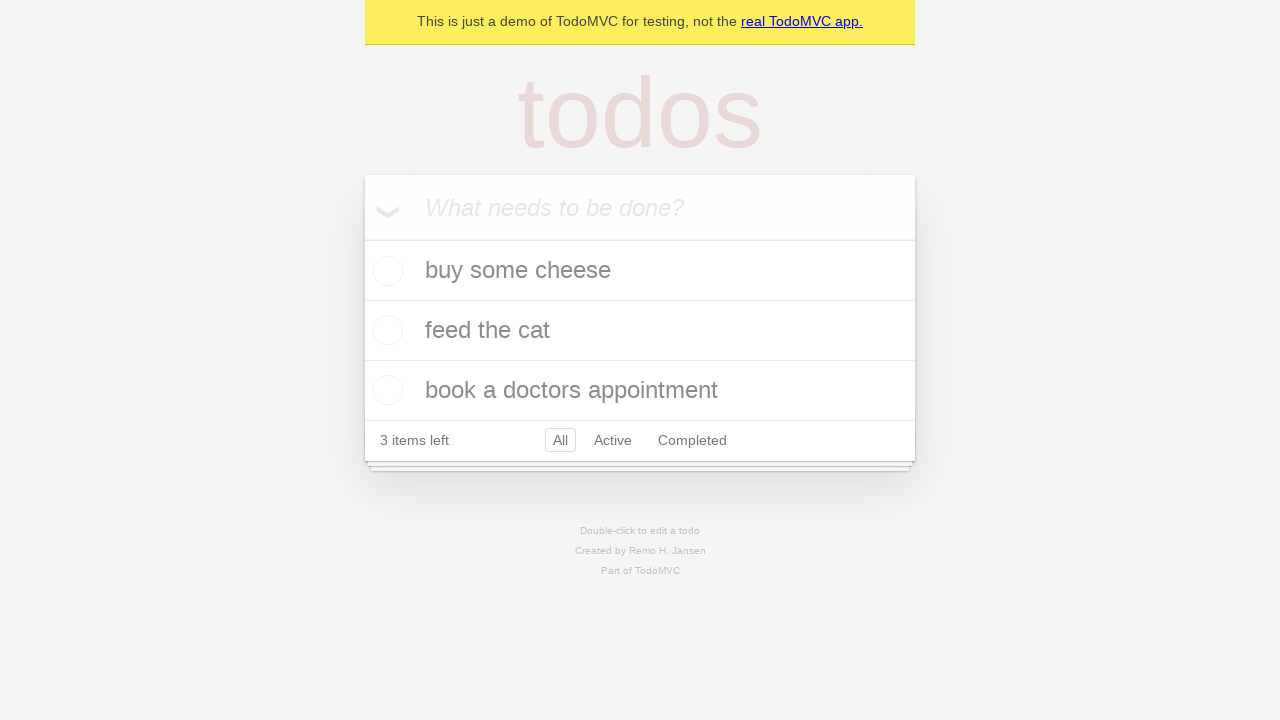

Waited for todo items to be in uncompleted state
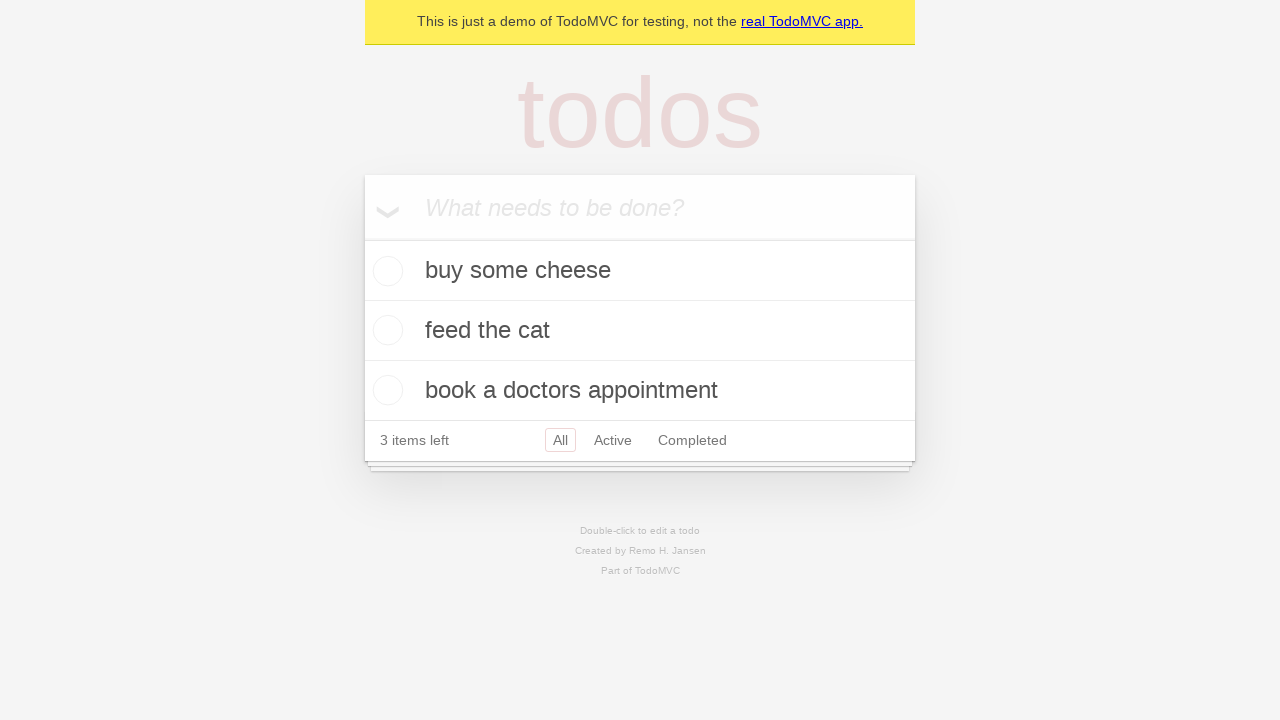

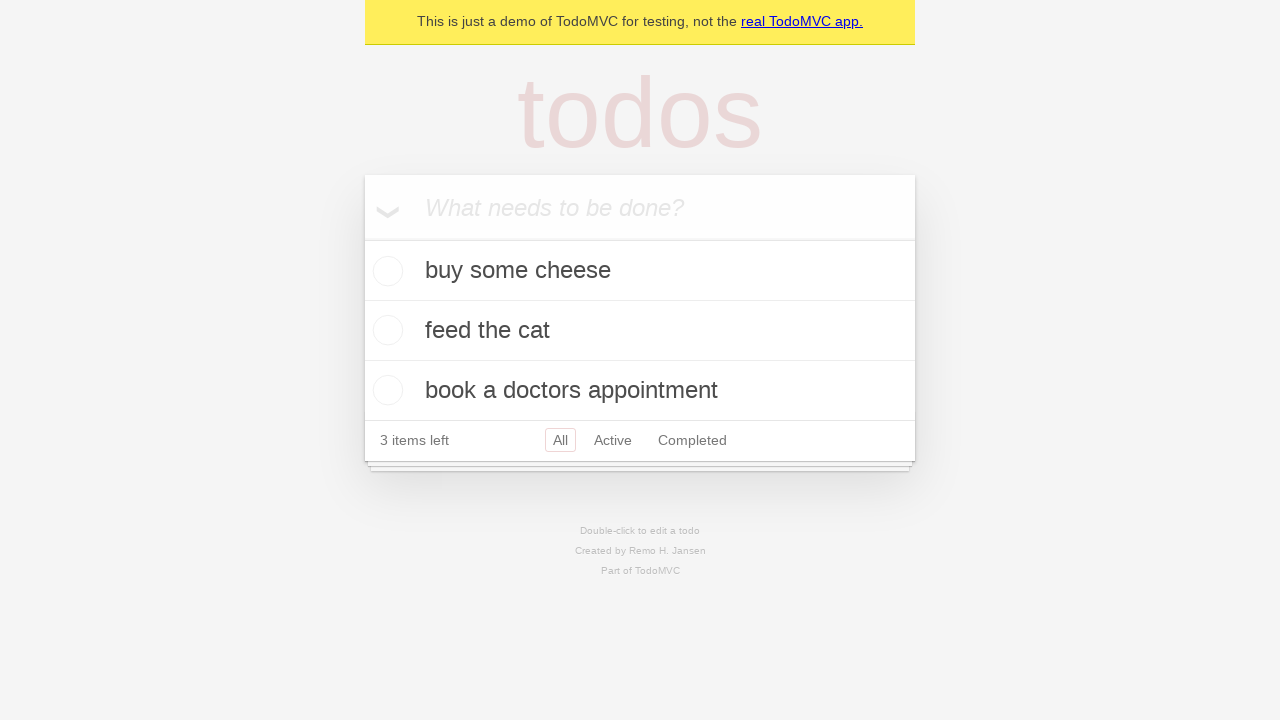